Tests nested iframe handling by switching through multiple iframe levels and reading text at each level

Starting URL: https://demoqa.com/nestedframes

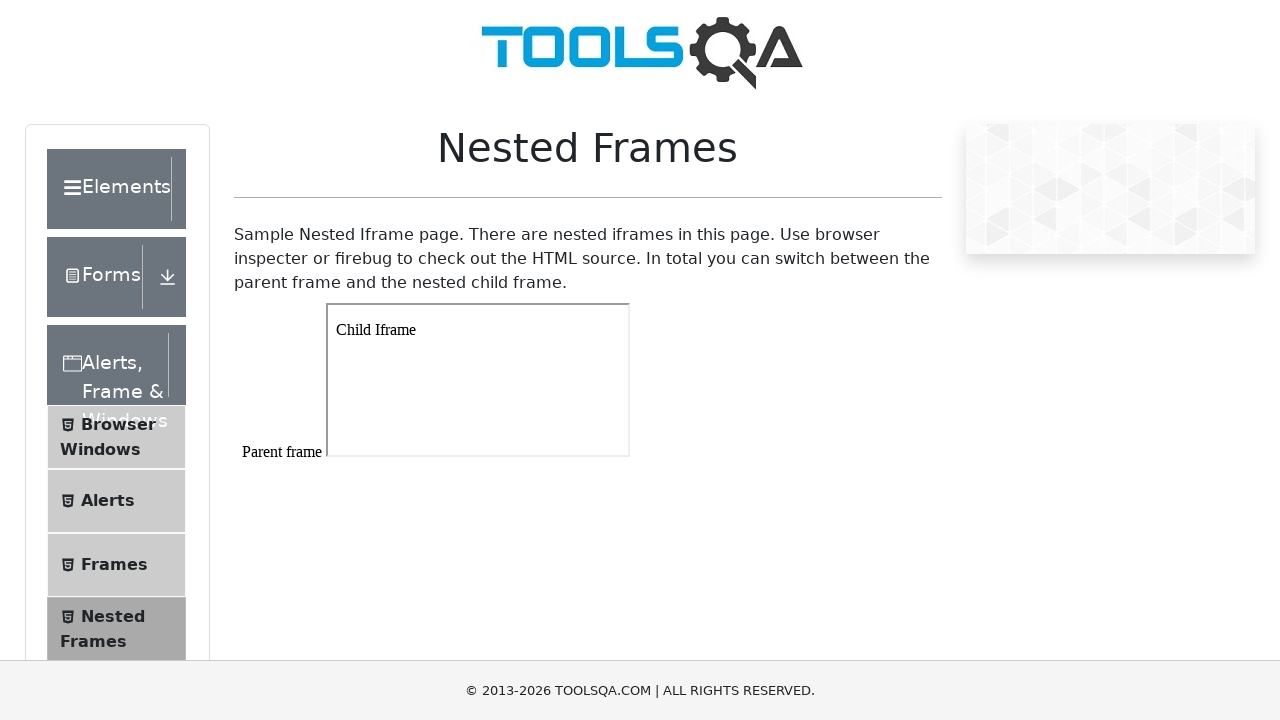

Navigated to nested frames test page
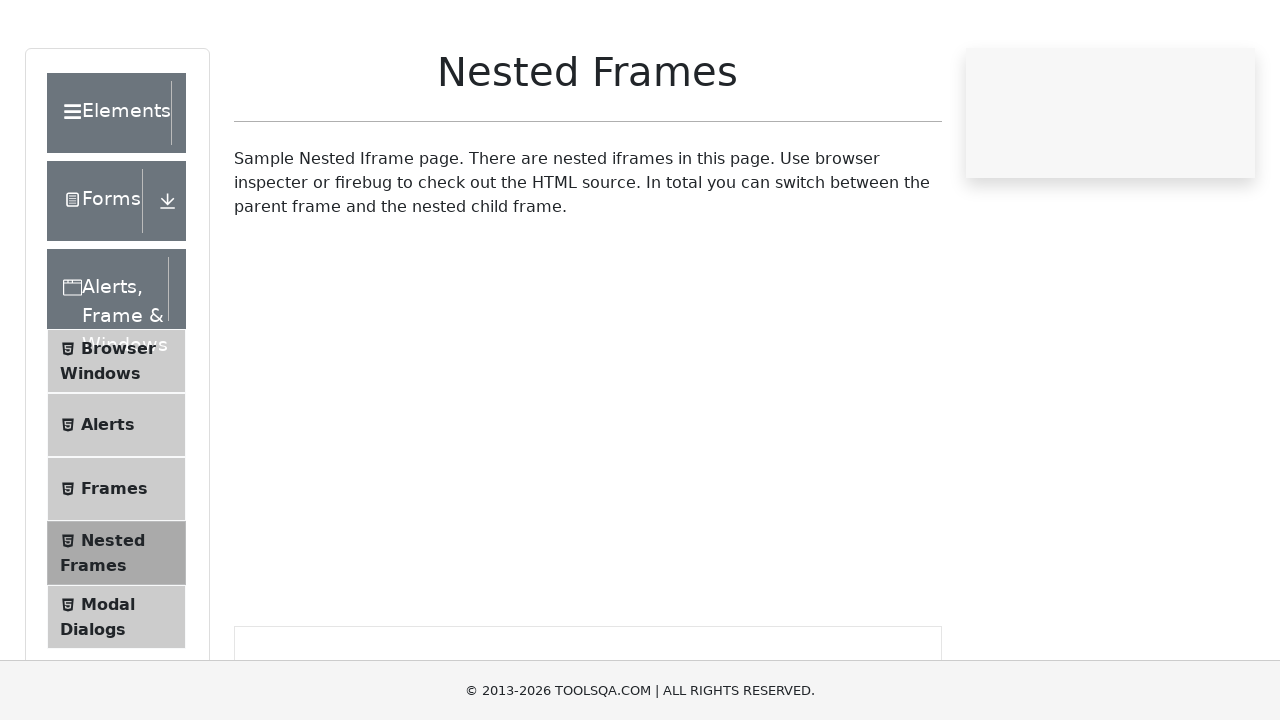

Switched to first iframe (frame1)
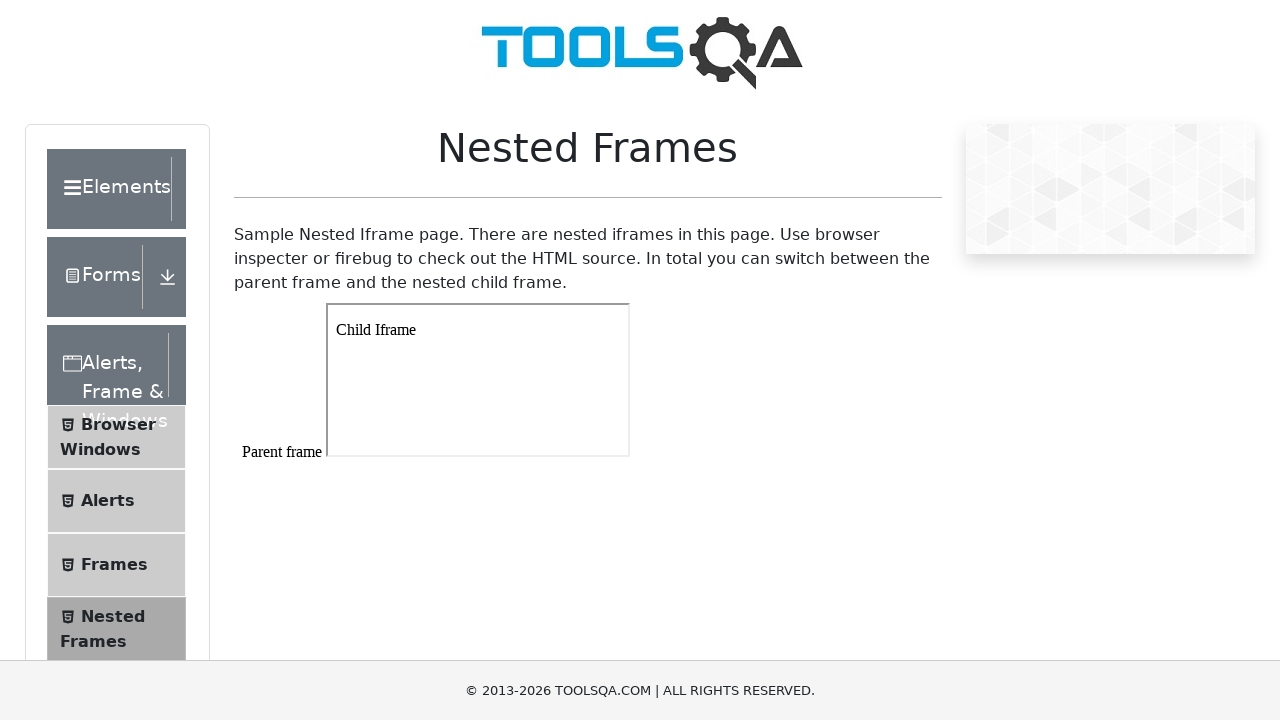

Retrieved text content from body in frame1
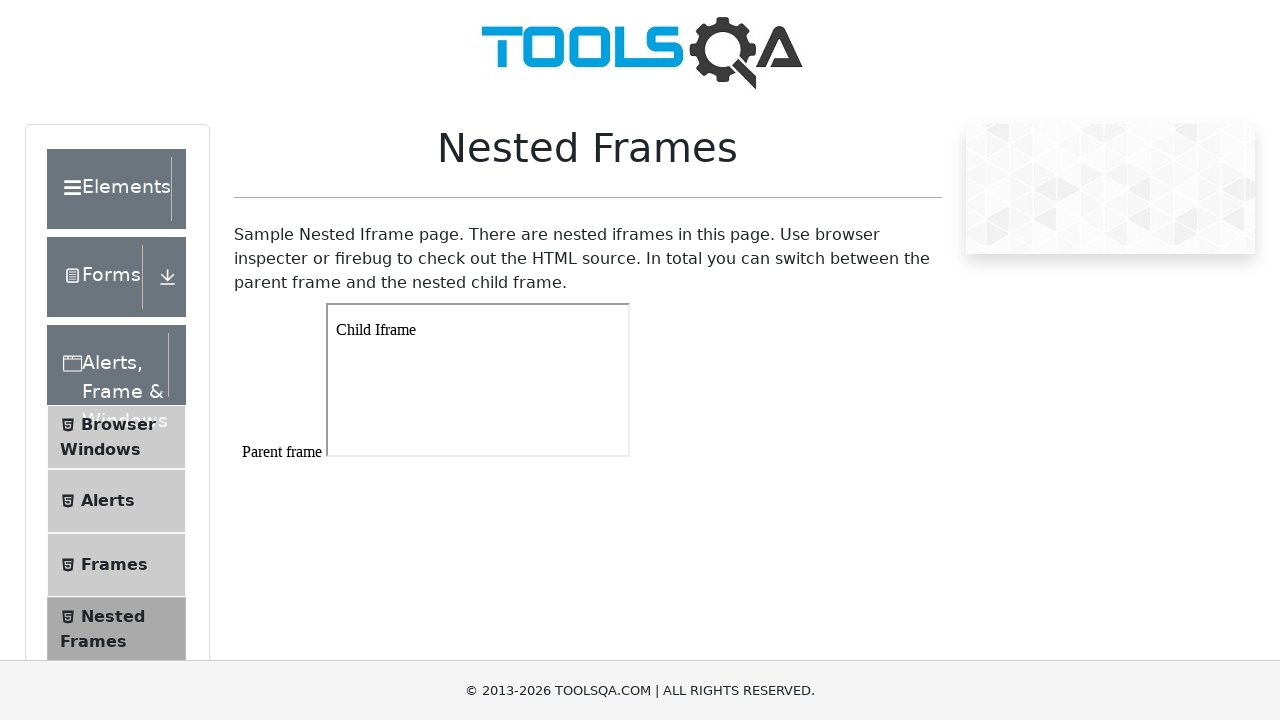

Located nested iframe within frame1
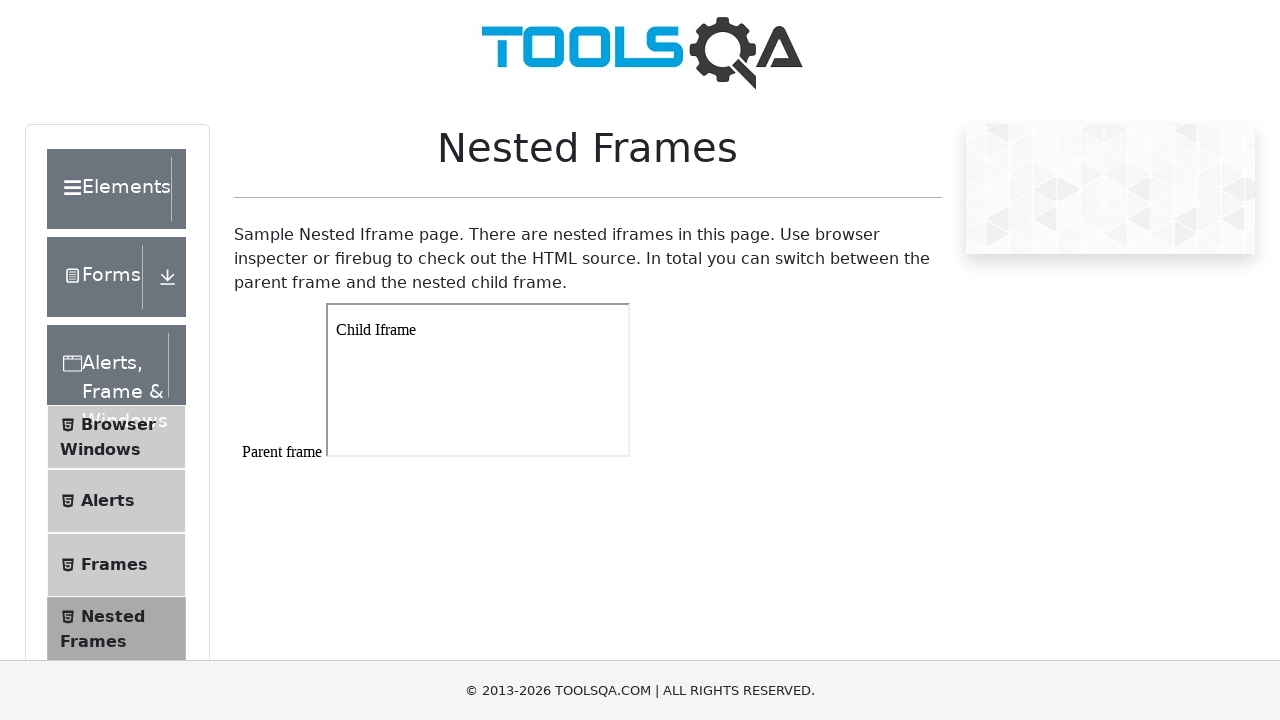

Retrieved text content from paragraph in nested iframe
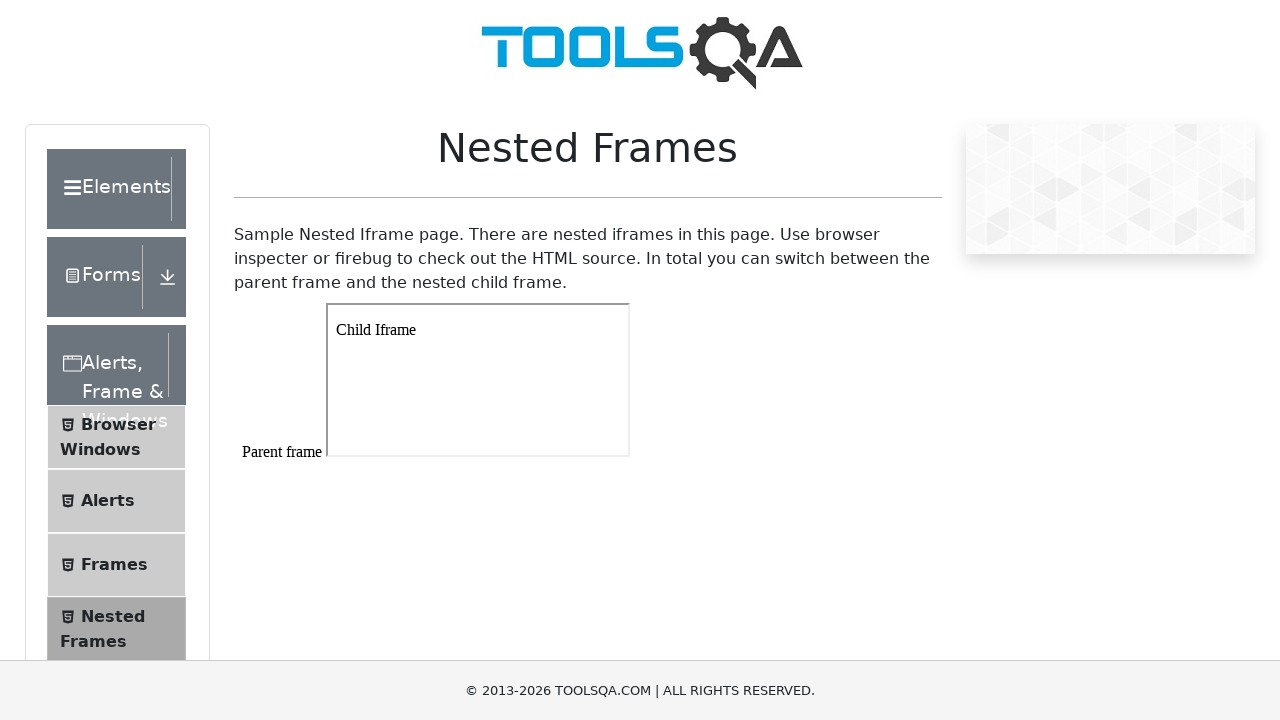

Retrieved heading text from main page
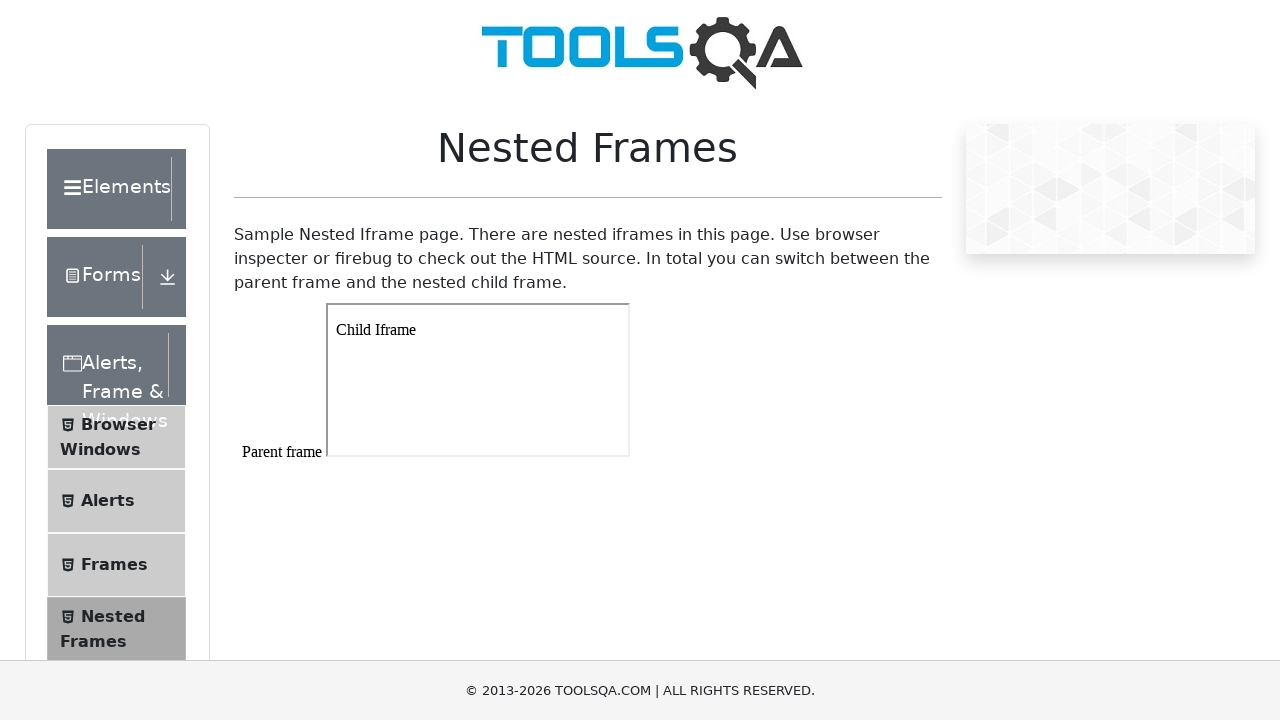

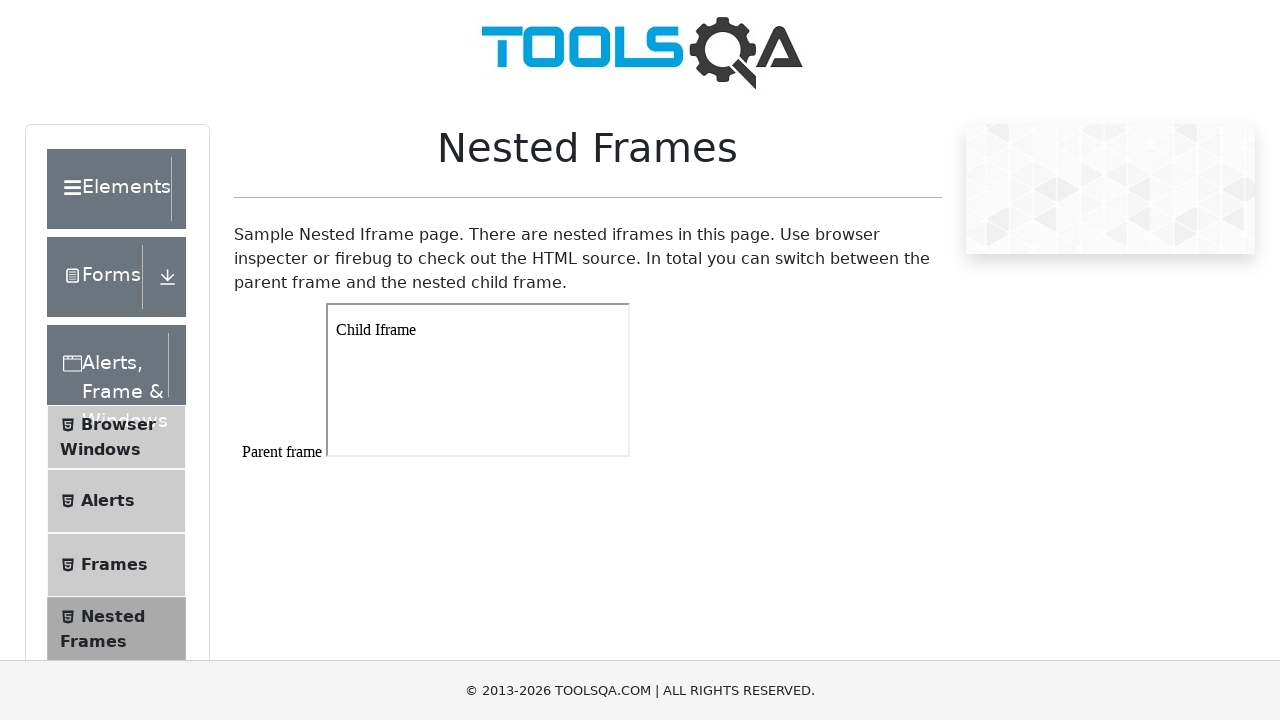